Tests slider functionality by clicking and dragging the range input slider to move it horizontally using ActionChains-like drag operations.

Starting URL: https://demoqa.com/slider

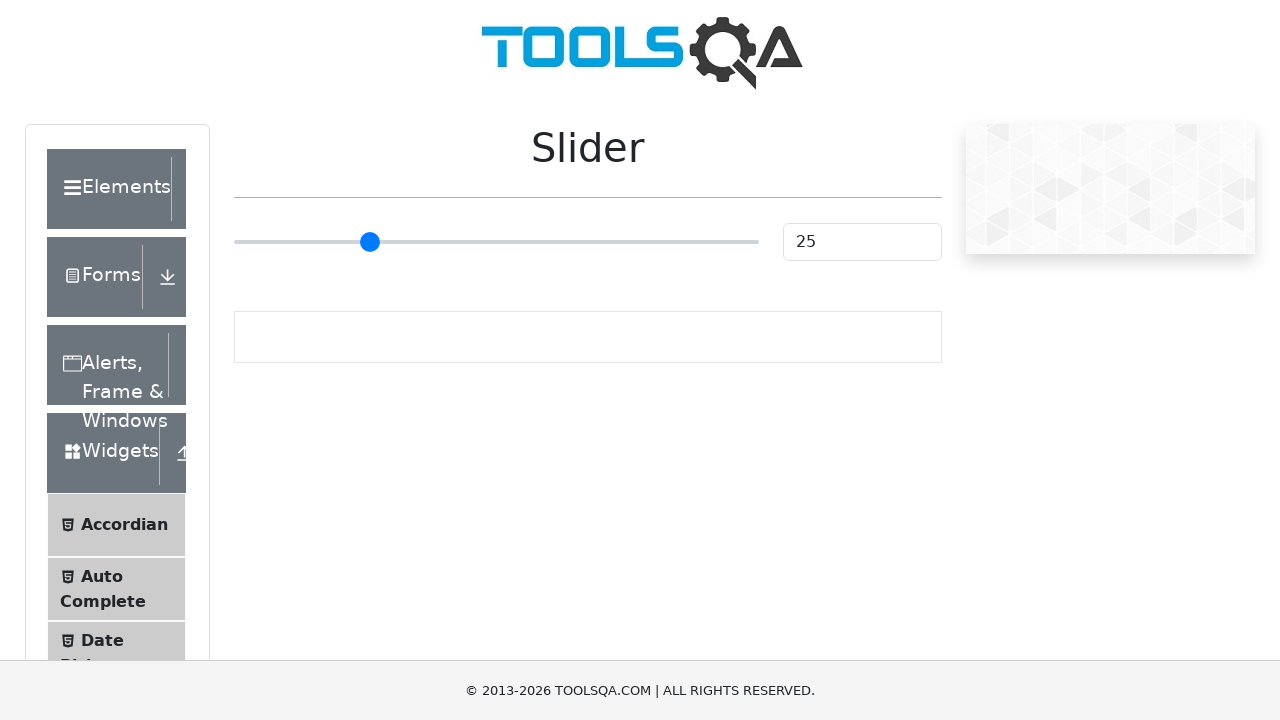

Waited for range slider input to be visible
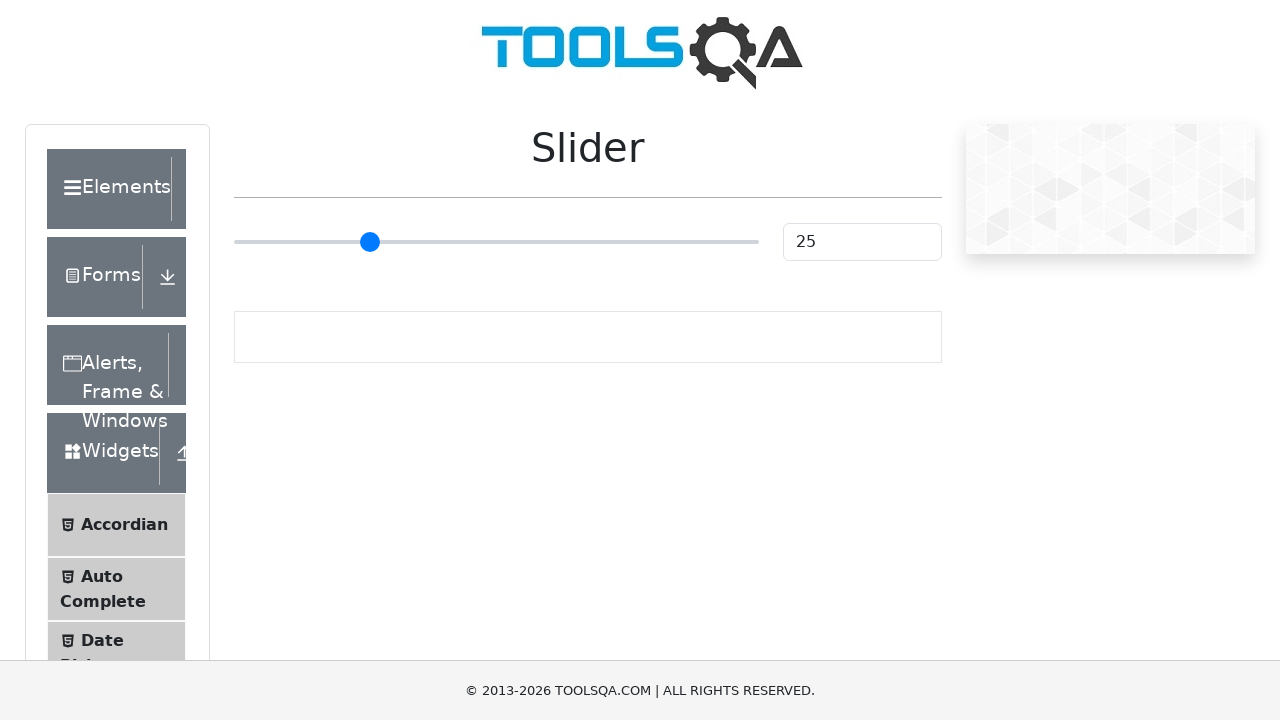

Located the range slider element
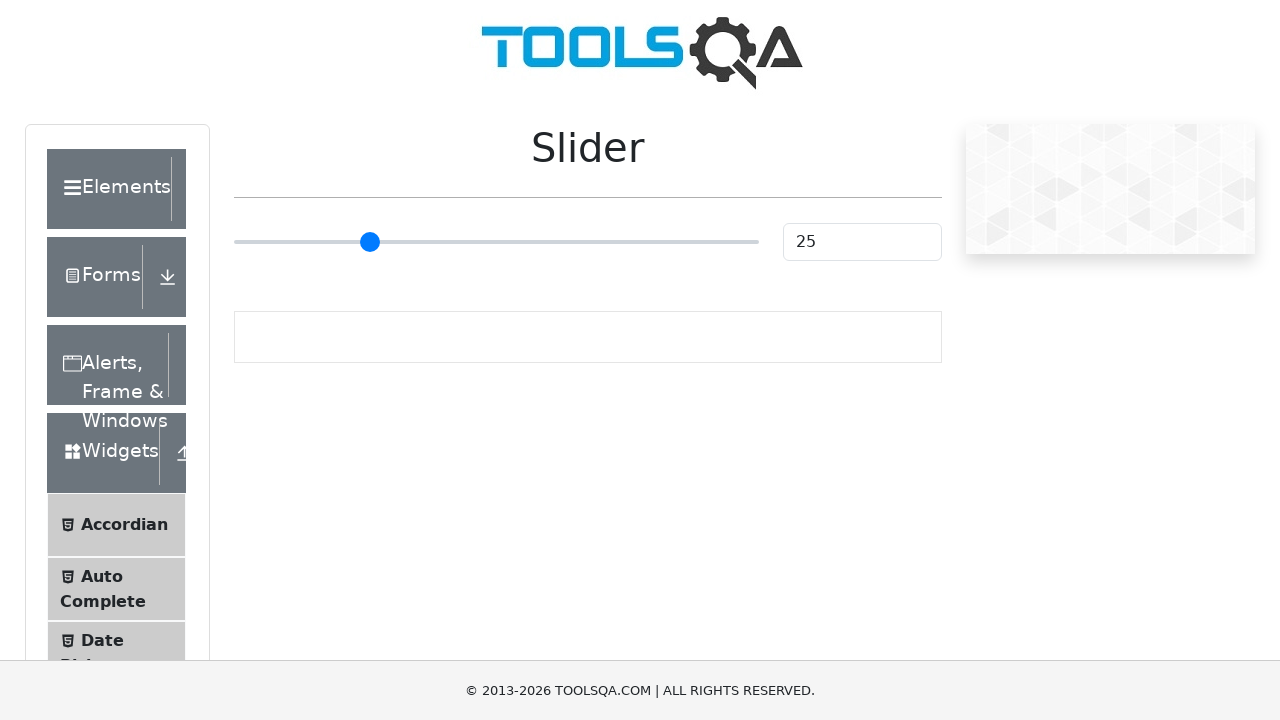

Retrieved bounding box dimensions of the slider
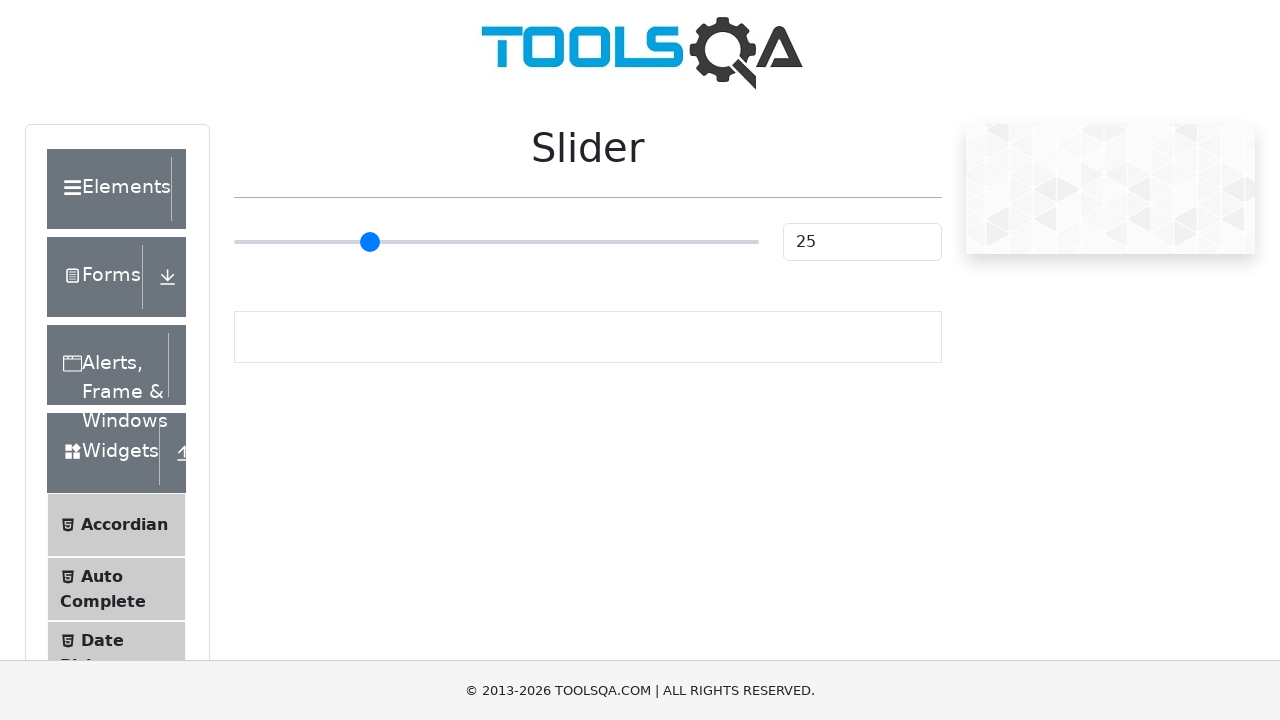

Moved mouse to center of slider at (496, 242)
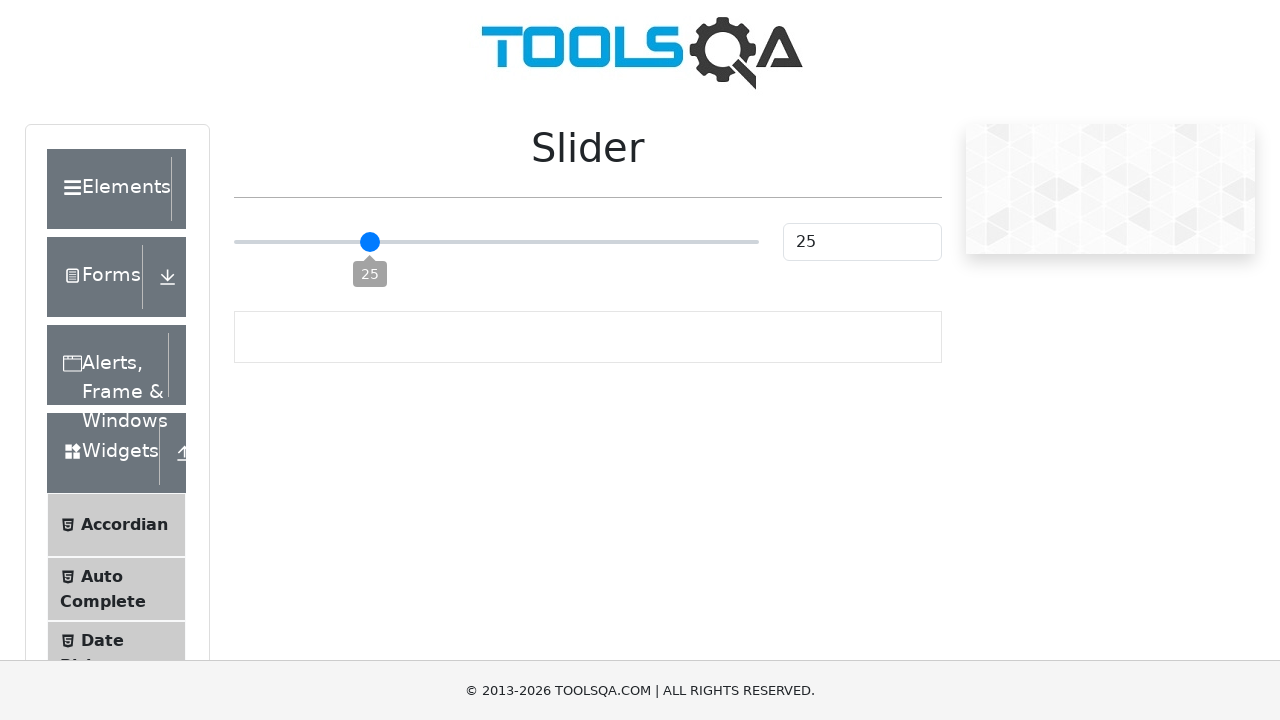

Pressed down mouse button on slider at (496, 242)
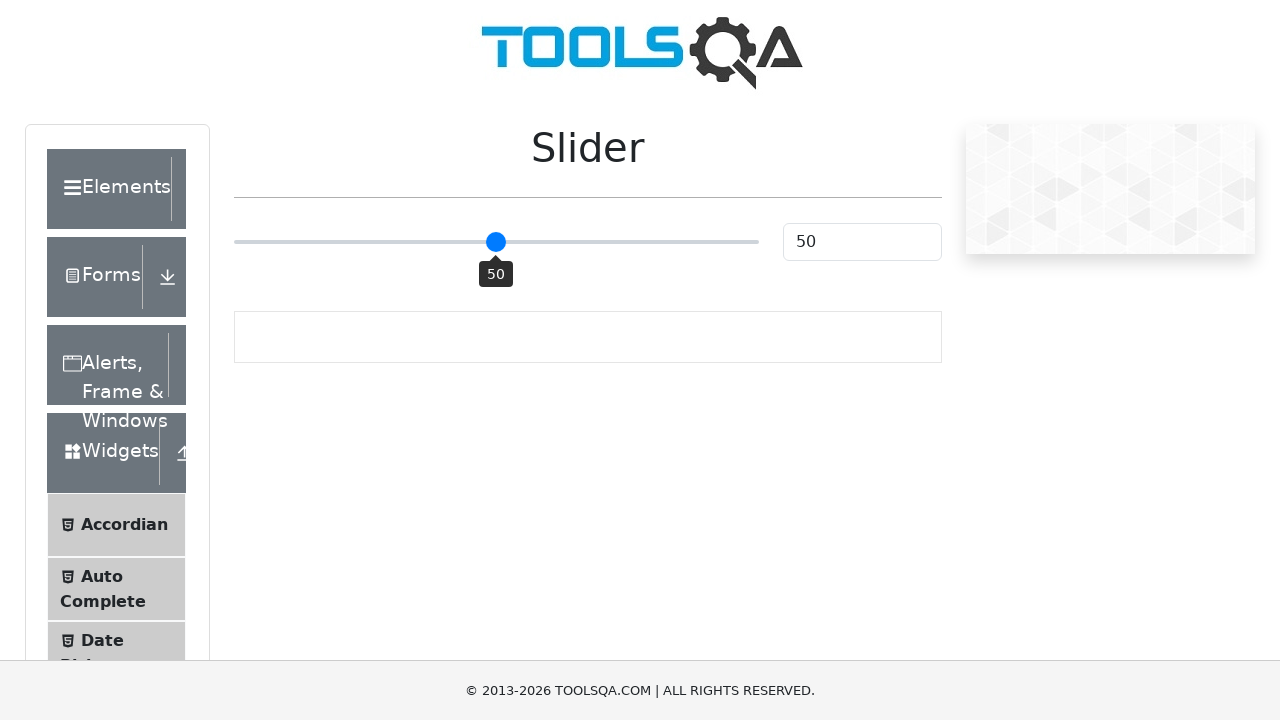

Dragged slider 50 pixels to the right at (546, 242)
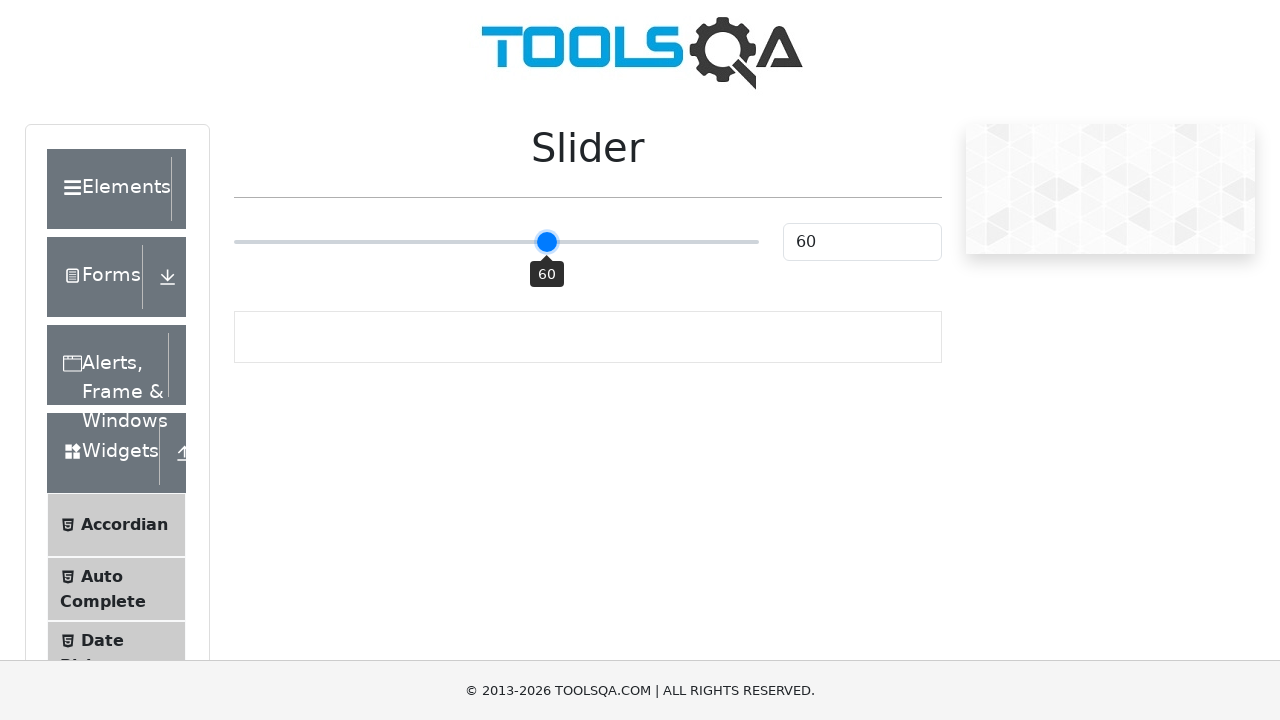

Released mouse button to complete slider drag at (546, 242)
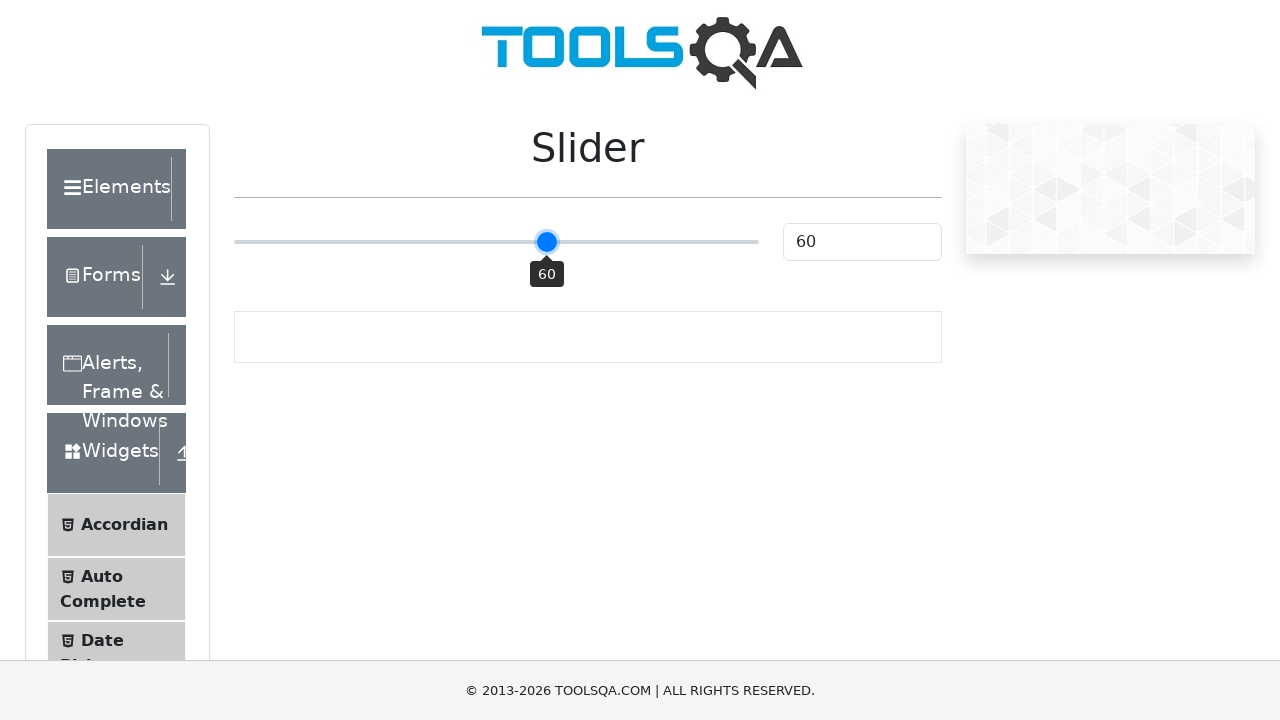

Waited for slider value display element to appear
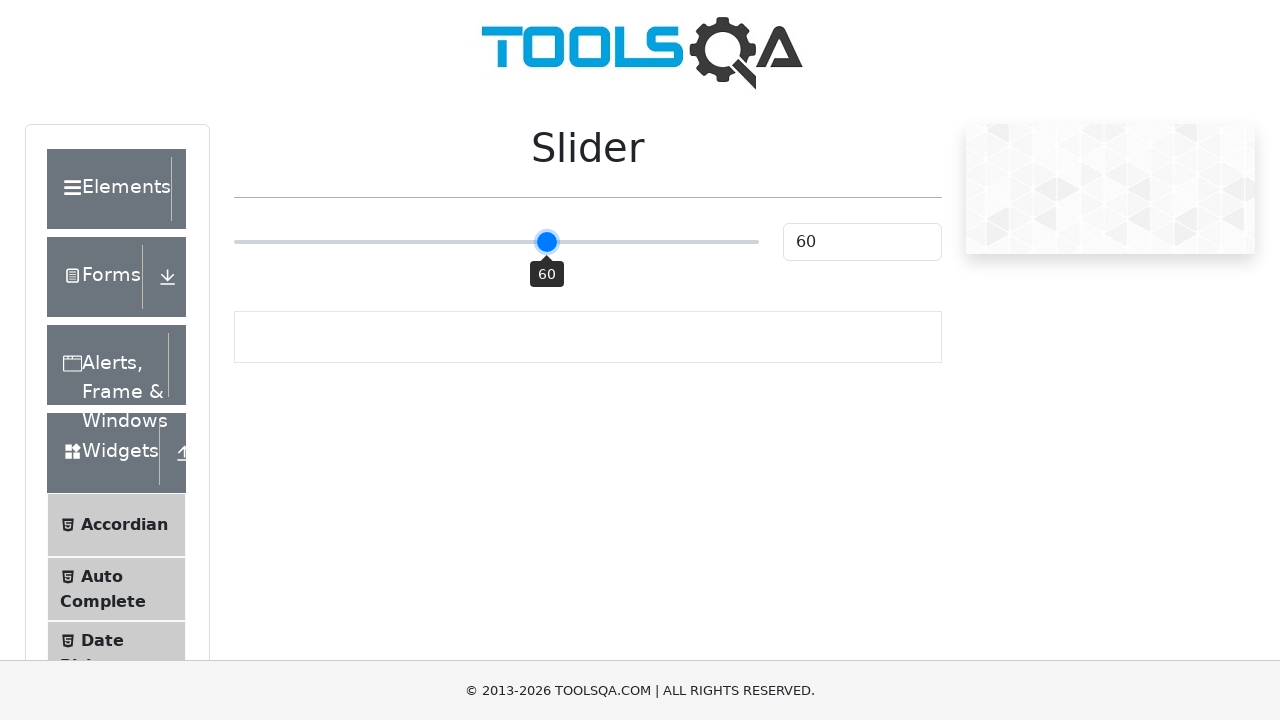

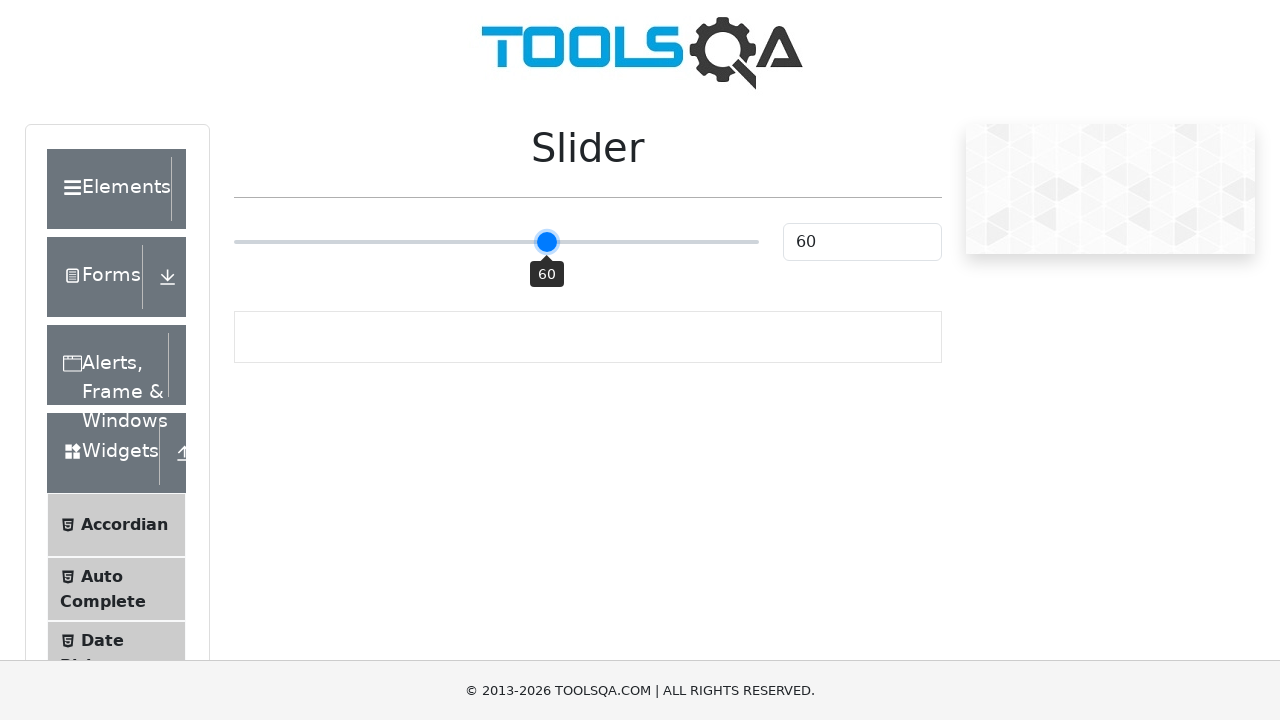